Tests a scrollable table on the automation practice page by scrolling to view all rows and verifying that the sum of values in the 4th column equals the displayed total amount

Starting URL: https://rahulshettyacademy.com/AutomationPractice/

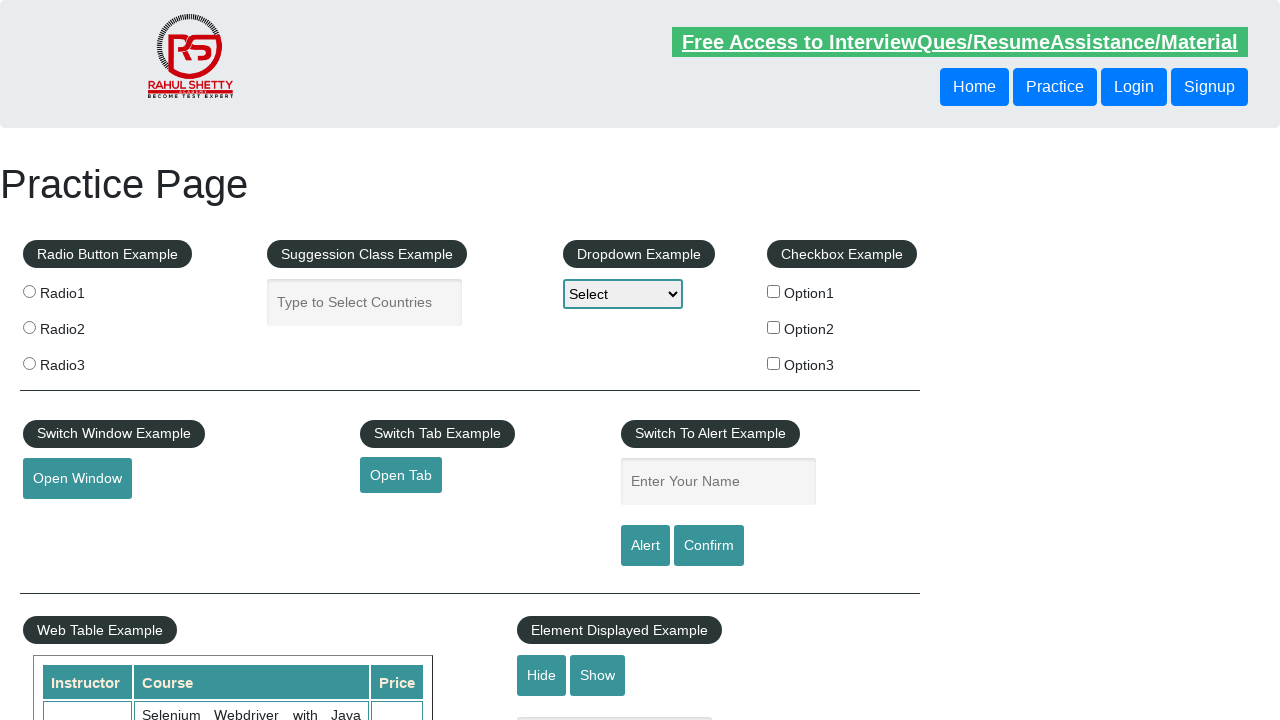

Scrolled down the page by 500 pixels
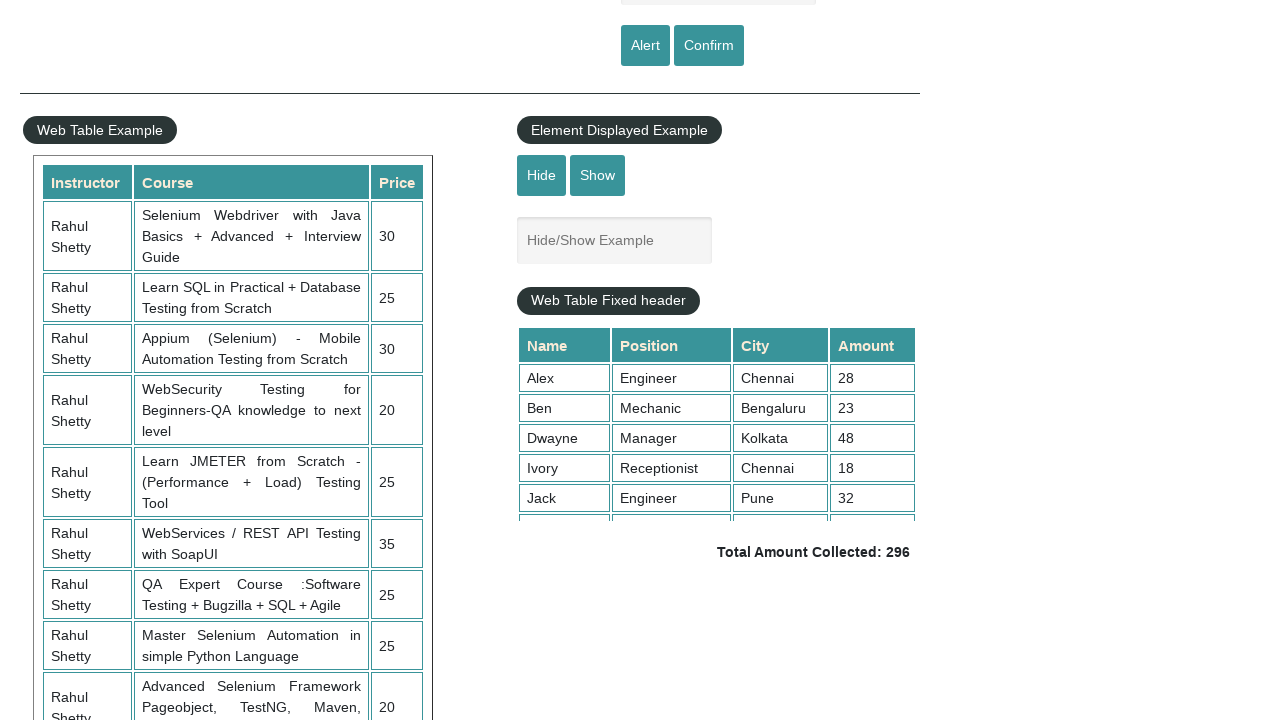

Table with class 'tableFixHead' is now visible
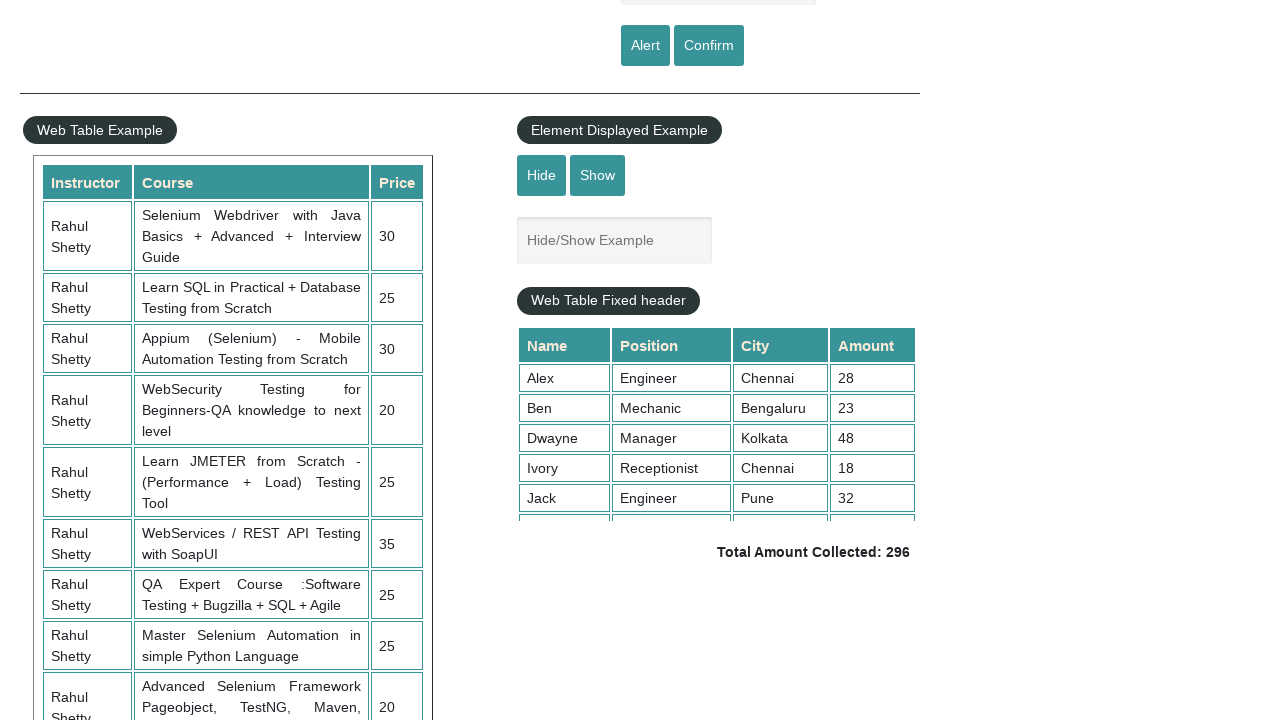

Scrolled within the table container to load all rows
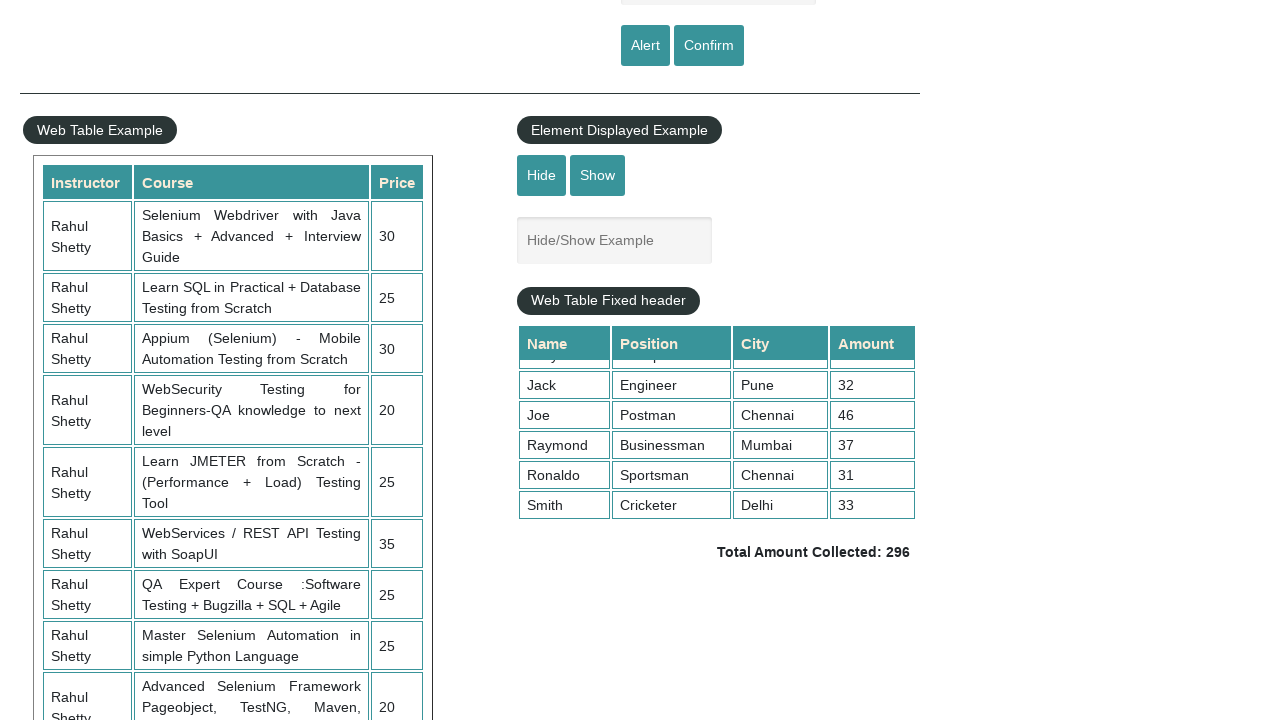

Waited 1 second for table content to load after scroll
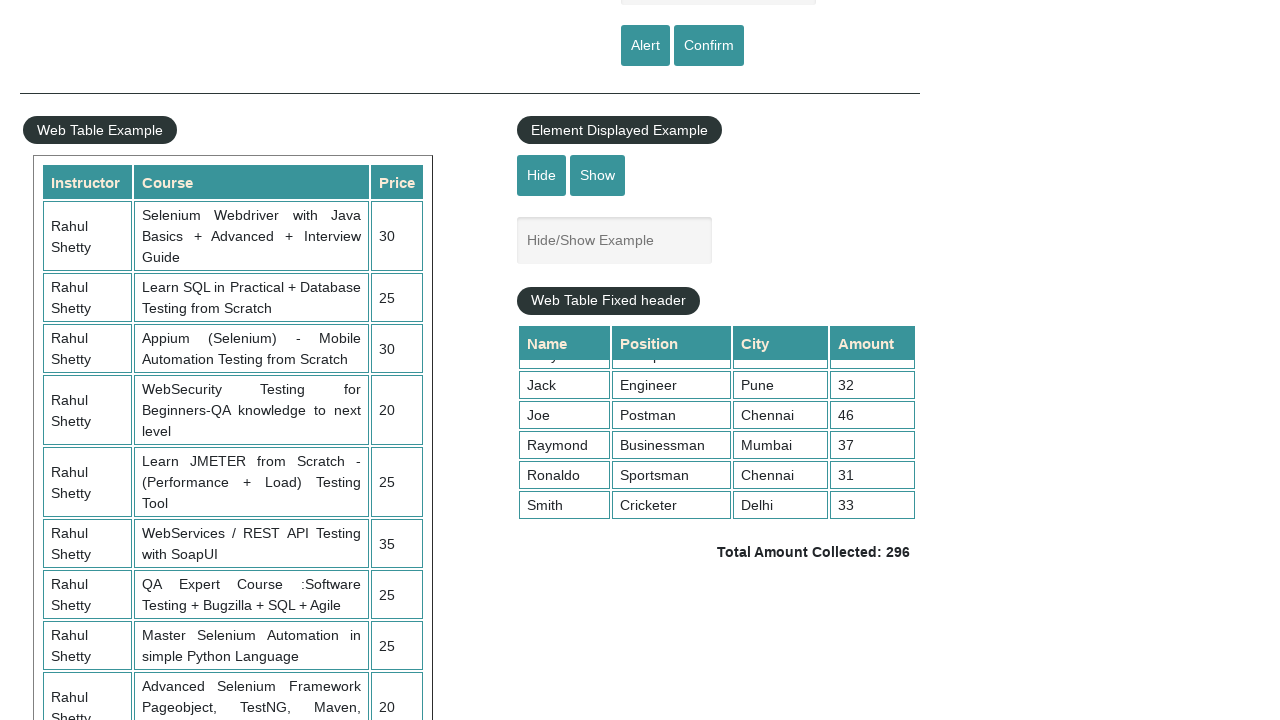

Retrieved all values from the 4th column of the table (9 values)
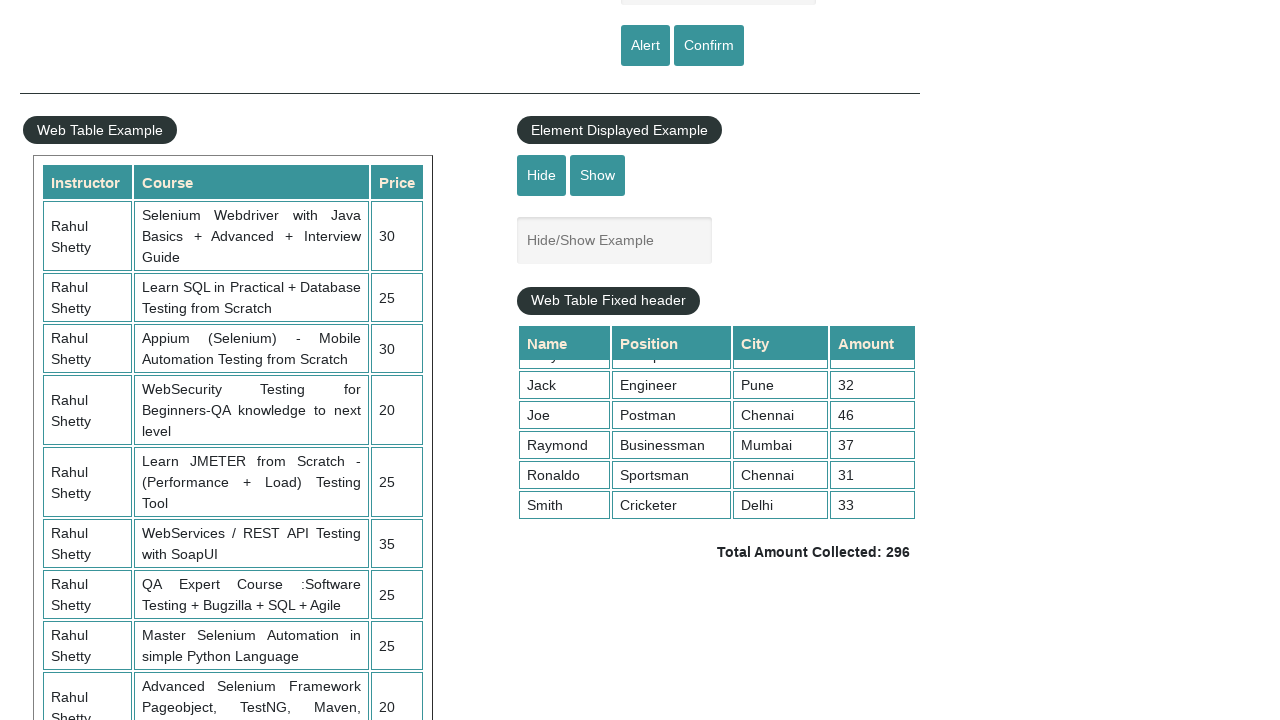

Calculated sum of all values in 4th column: 296
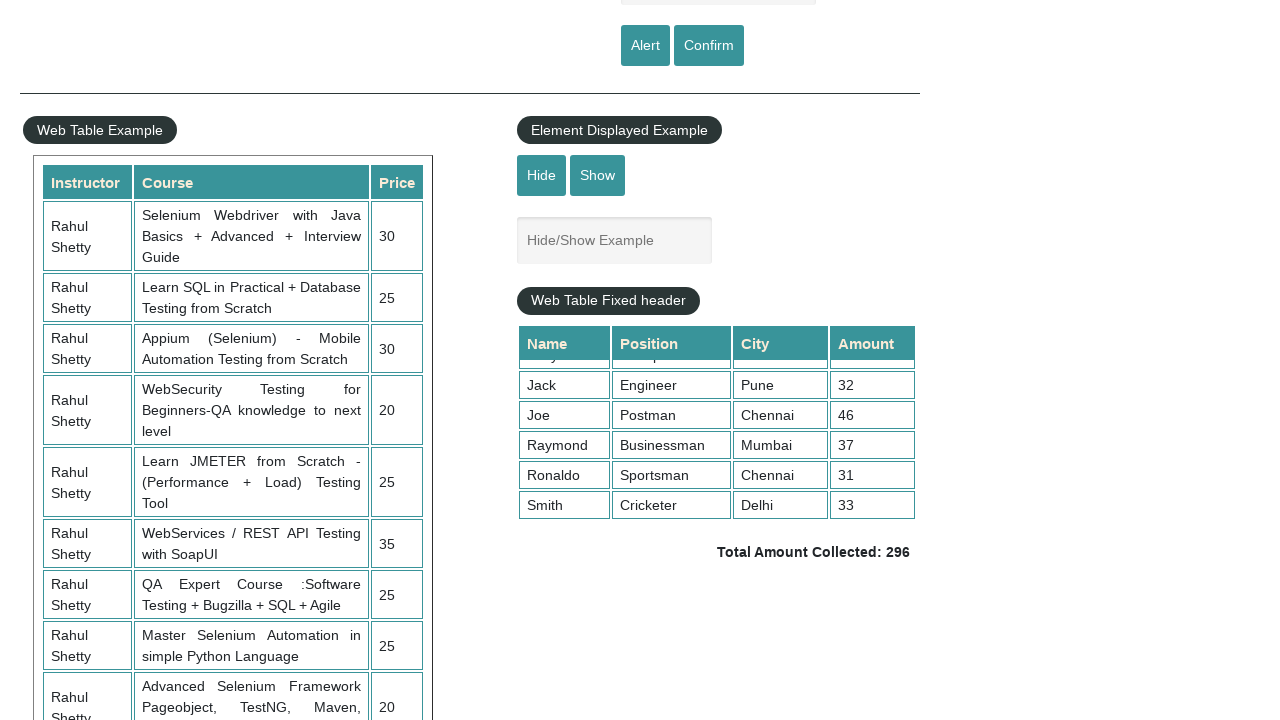

Retrieved expected total amount text: ' Total Amount Collected: 296 '
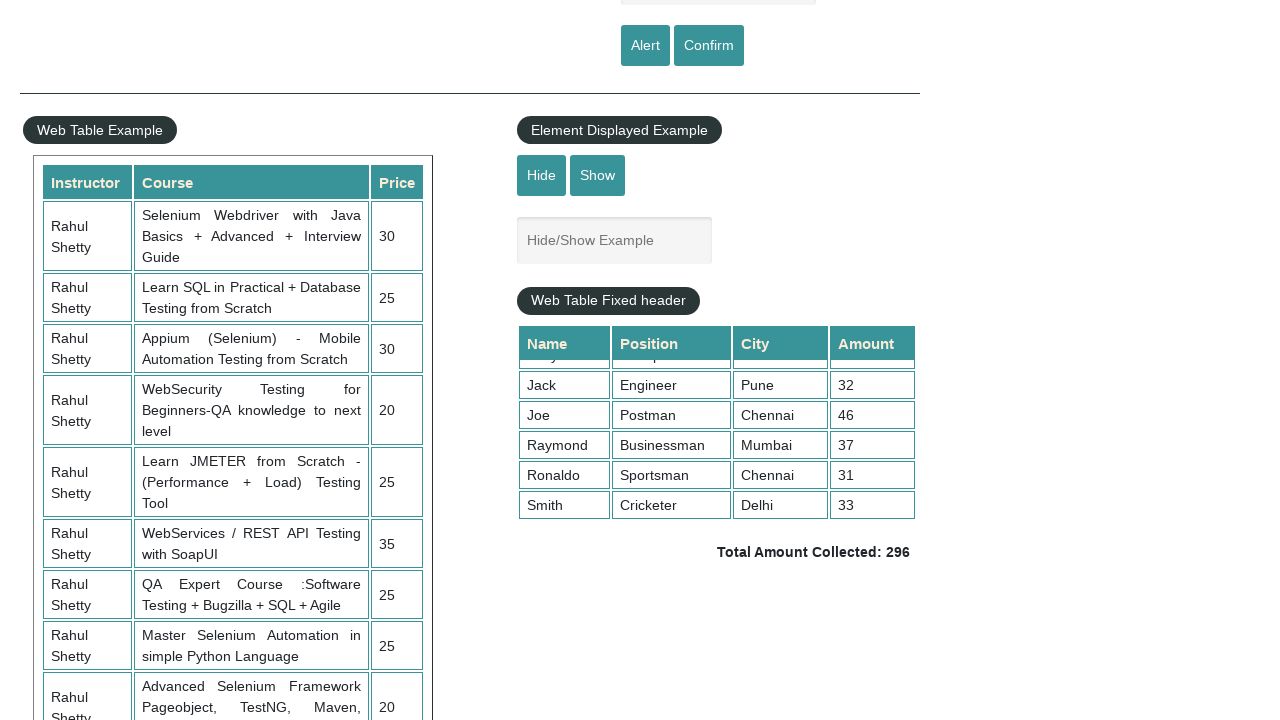

Parsed expected total amount: 296
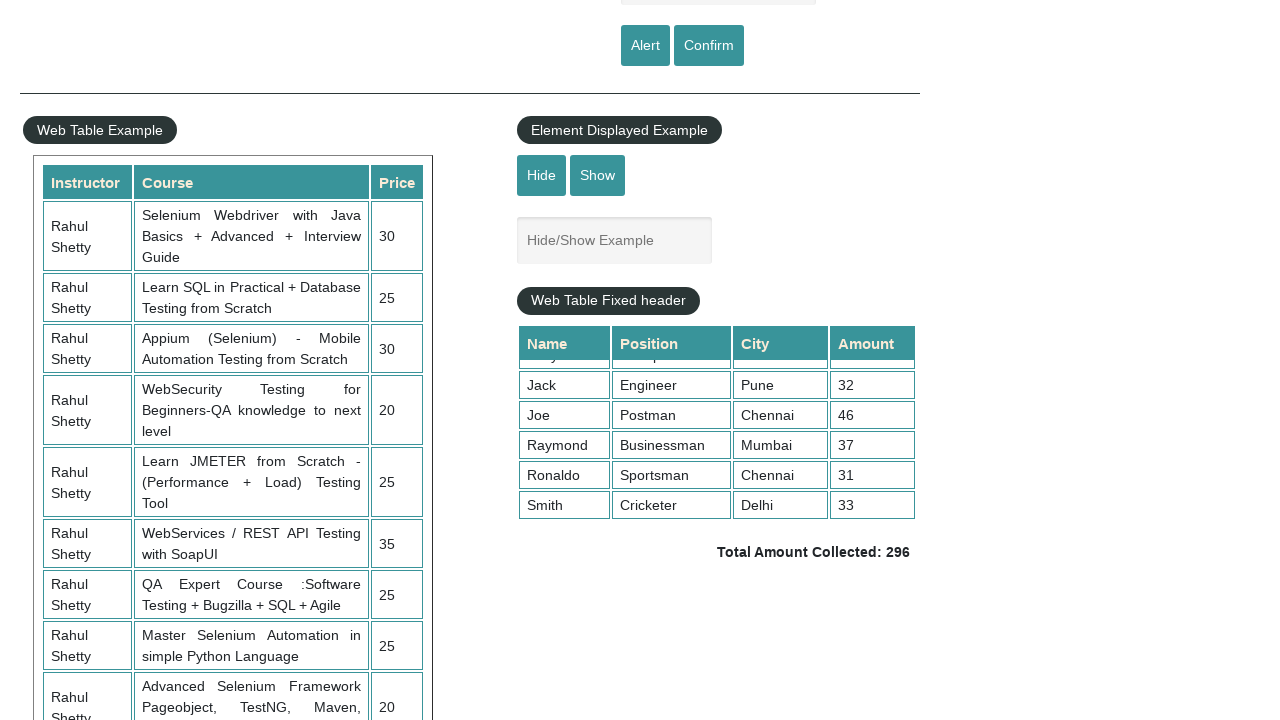

Assertion passed: calculated sum (296) matches displayed total amount (296)
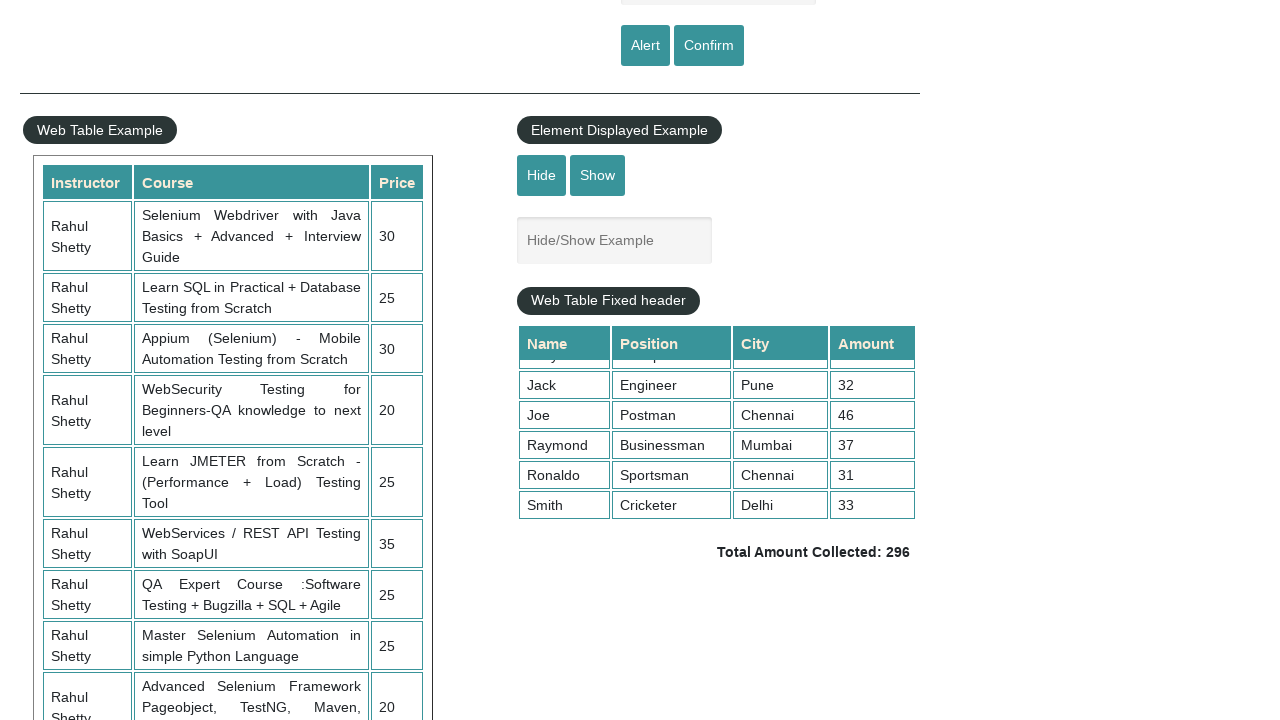

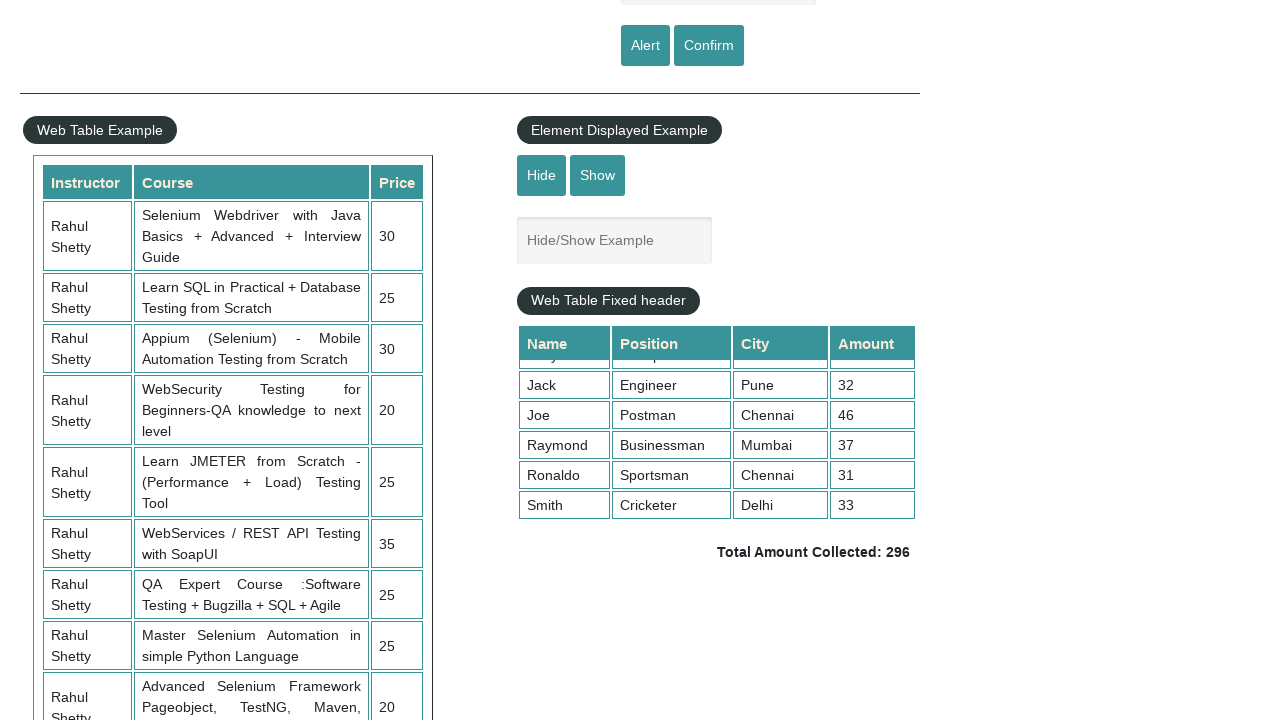